Tests JAL flight information search by selecting departure airport (Haneda/HND) and destination airport (New Chitose/CTS) from dropdown menus and clicking the search button.

Starting URL: https://www.jal.co.jp/jp/ja/other/weather_info_dom/

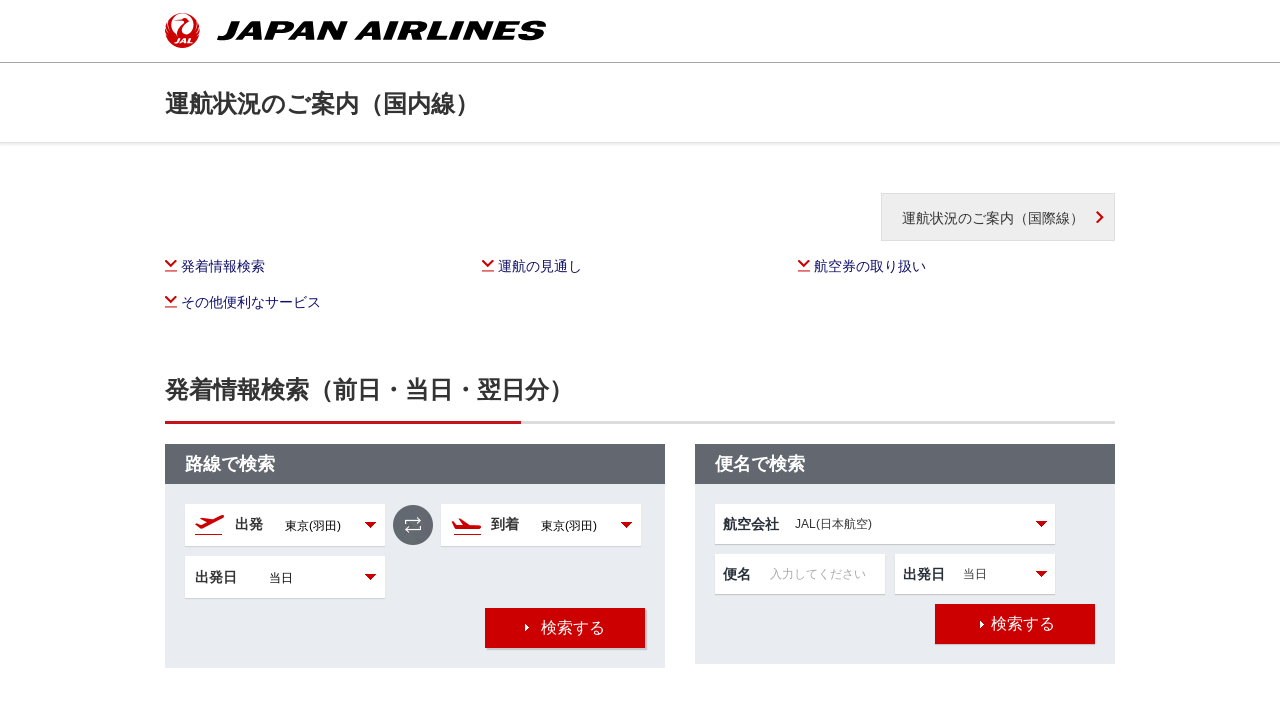

Selected departure airport Haneda (HND) from dropdown on #dep
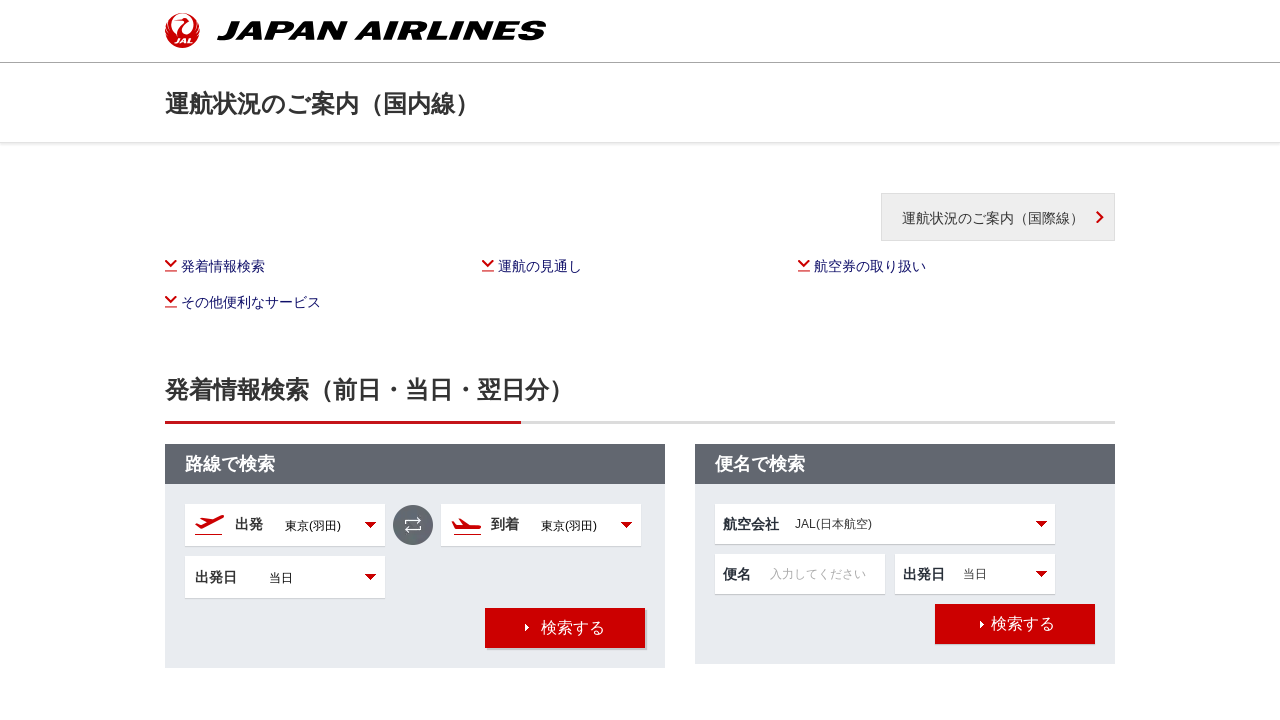

Selected destination airport New Chitose (CTS) from dropdown on #arr
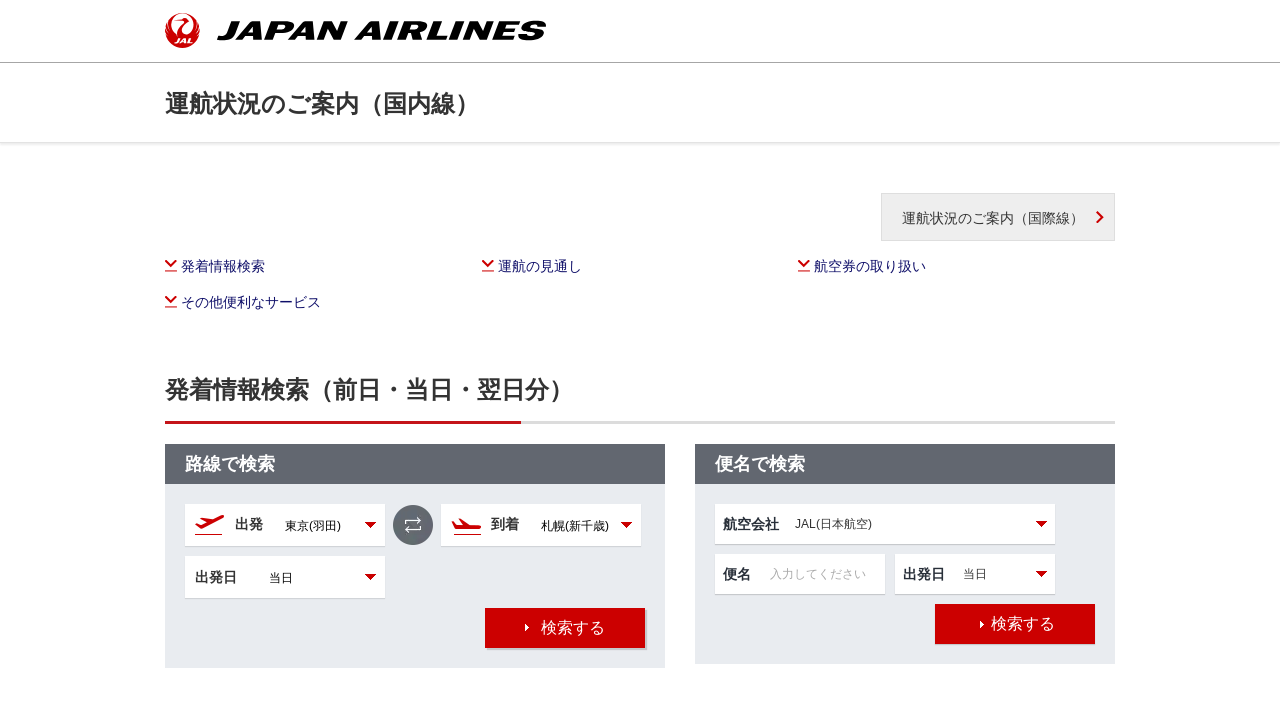

Clicked flight search button at (565, 628) on xpath=//*[@id="wrapper"]/div/div/div[2]/div[2]/div/div/div[2]/div/div[4]/div/div
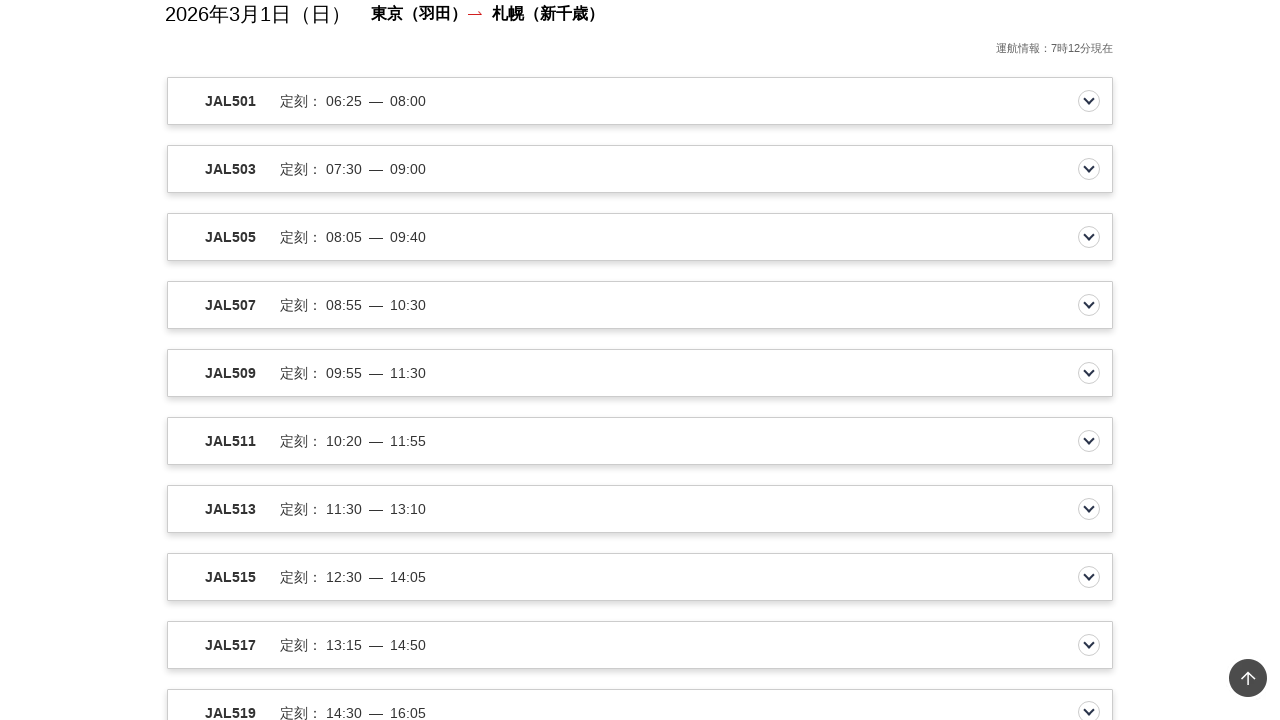

Flight search results page loaded
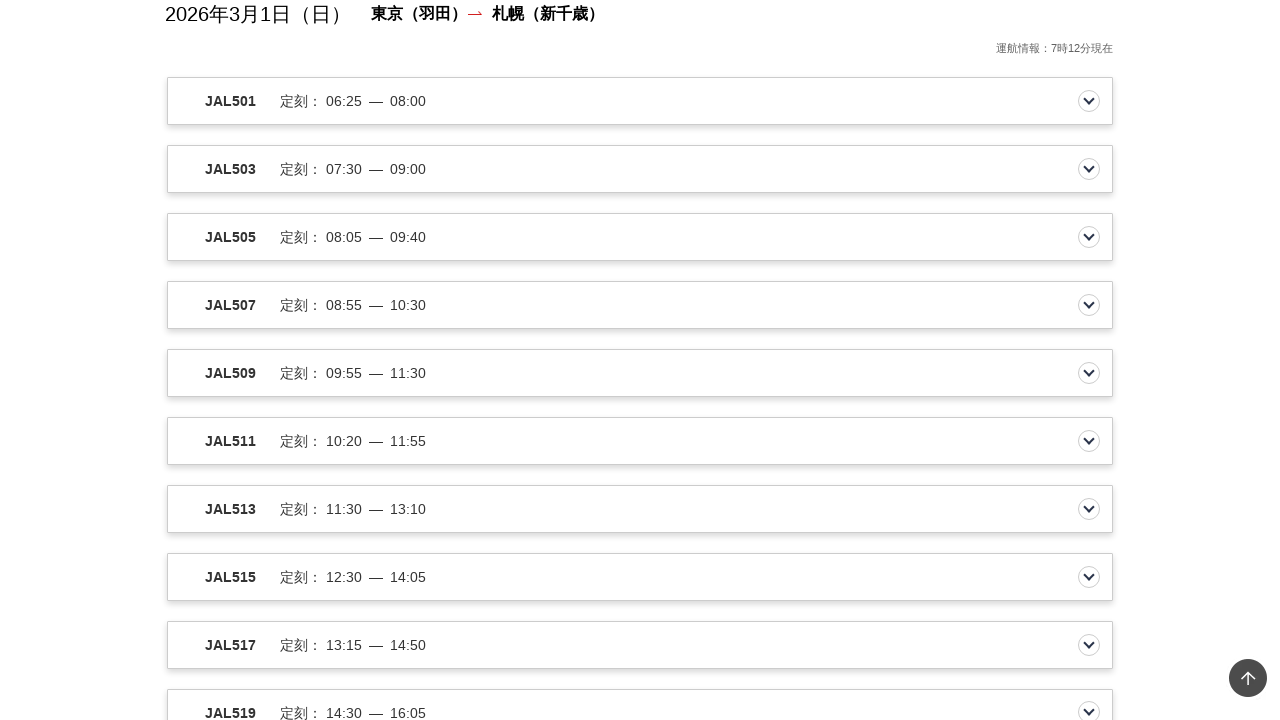

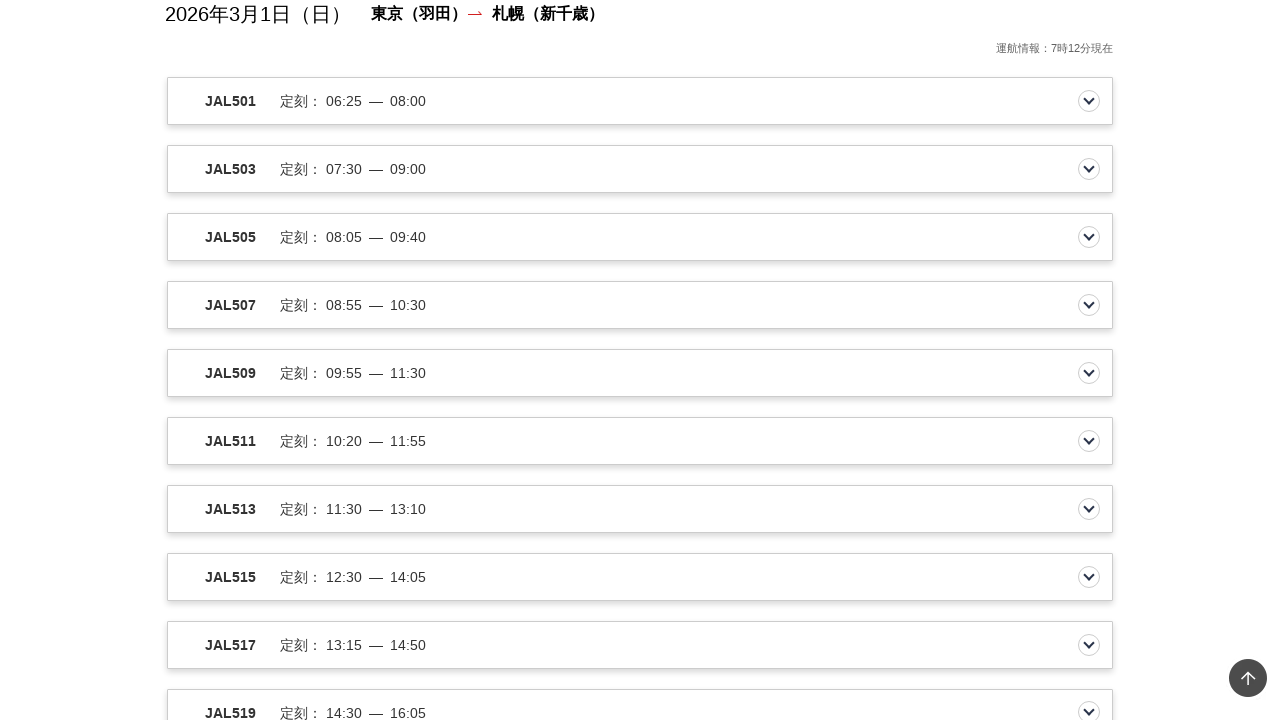